Tests browser tab handling by clicking a button to open a new tab, switching to it, and verifying content in the new tab

Starting URL: https://demoqa.com/browser-windows

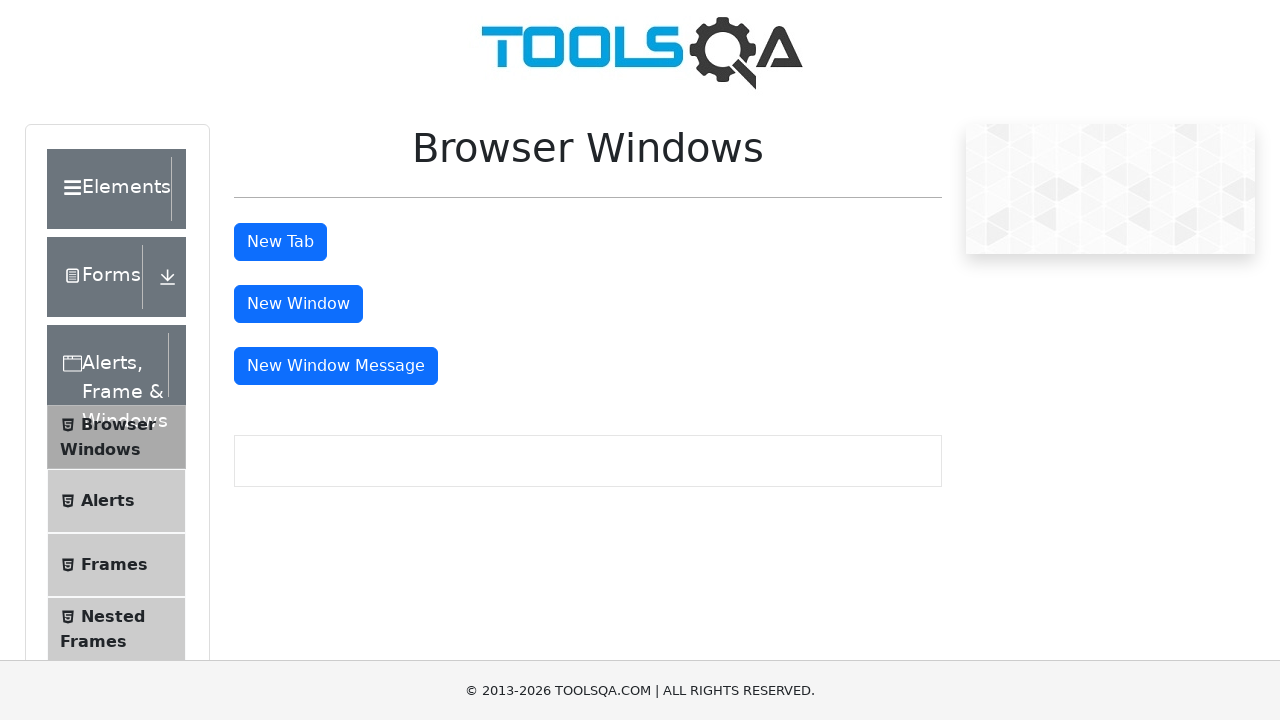

Clicked tab button to open a new tab at (280, 242) on #tabButton
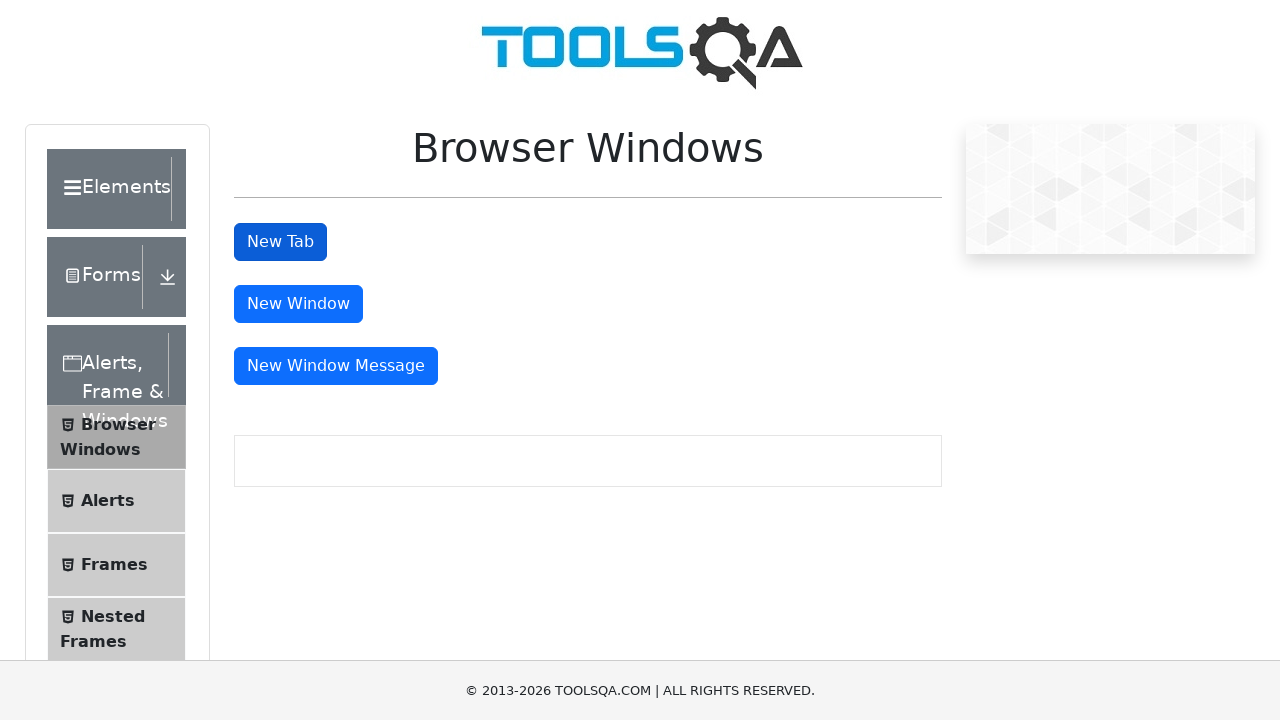

New tab opened and captured
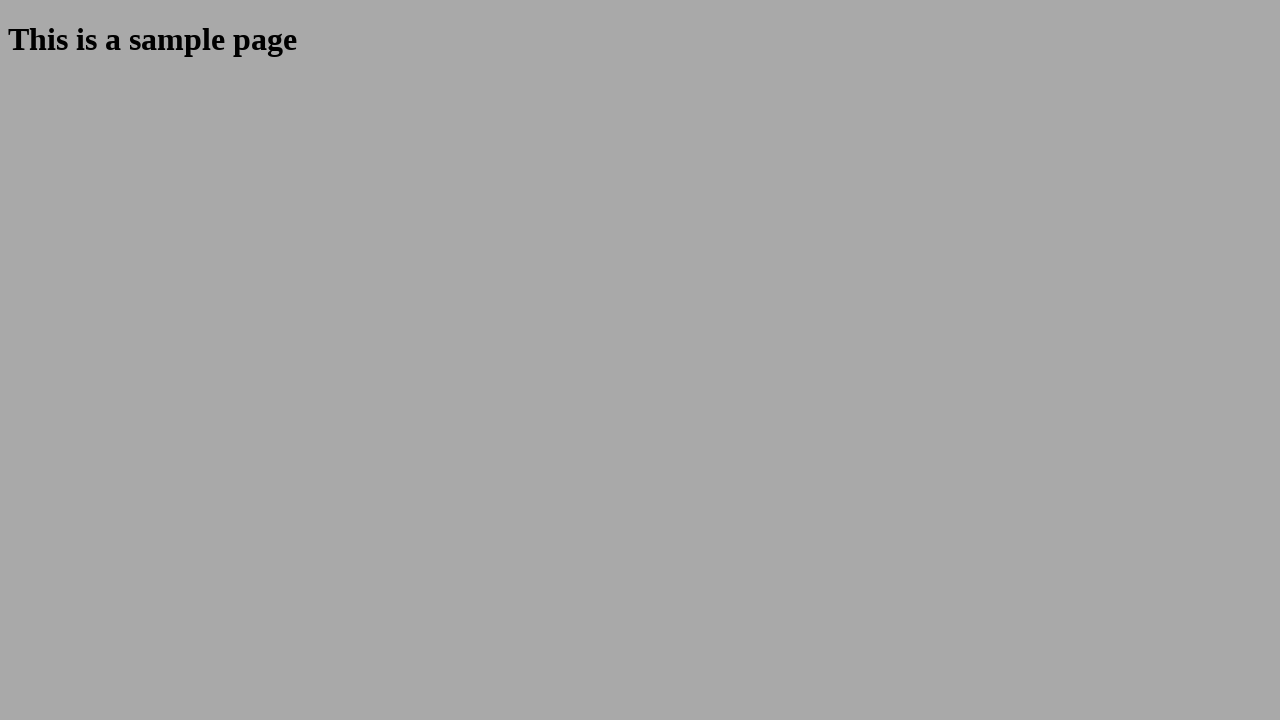

New tab finished loading
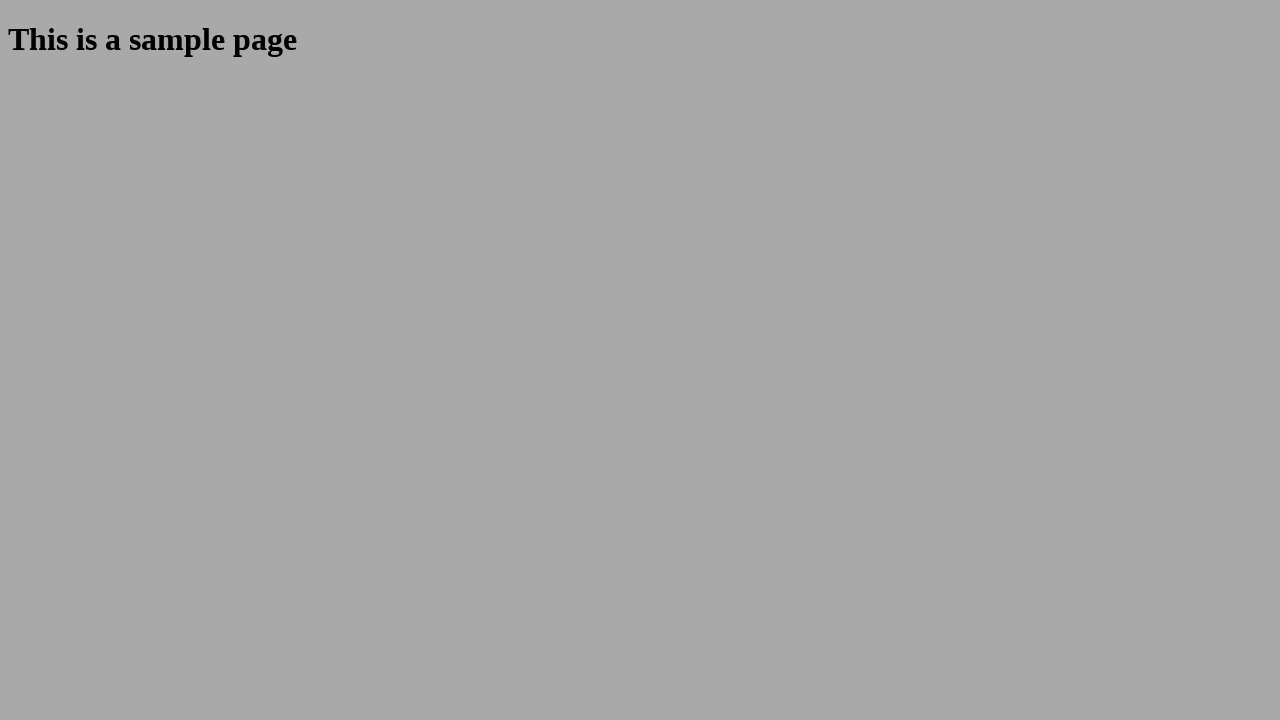

Retrieved heading text from new tab: This is a sample page
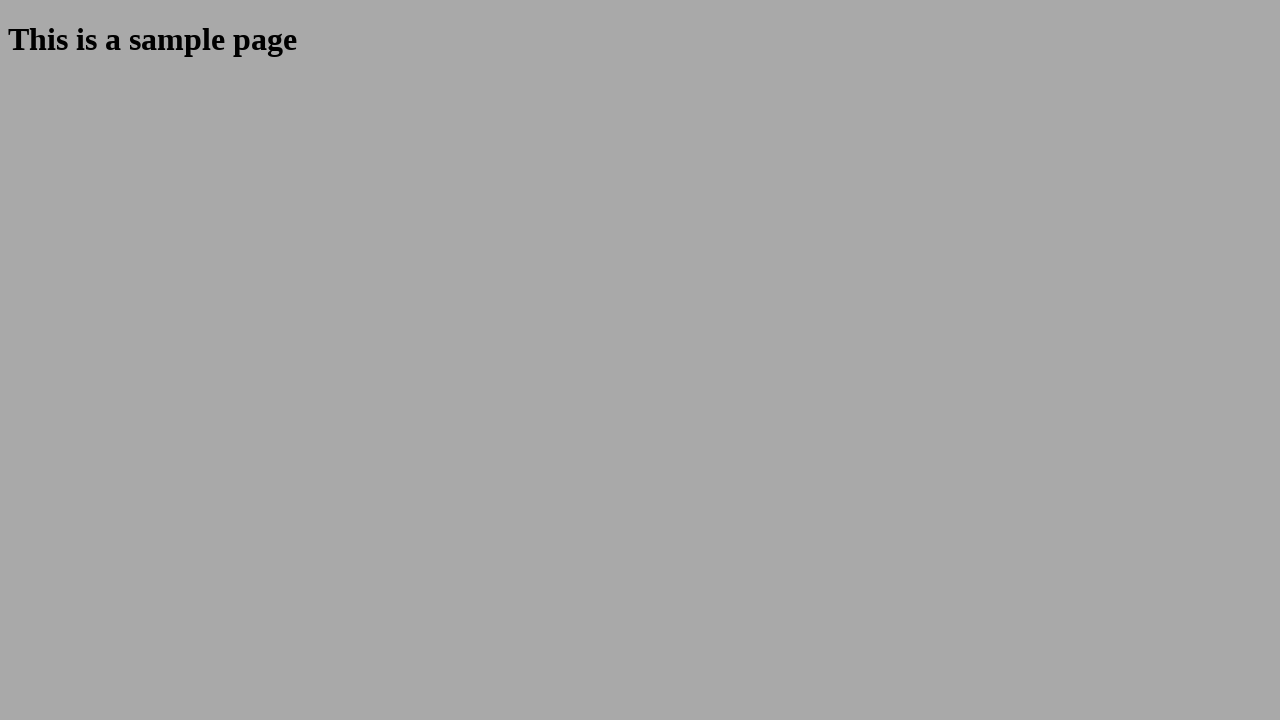

Printed heading text to console: This is a sample page
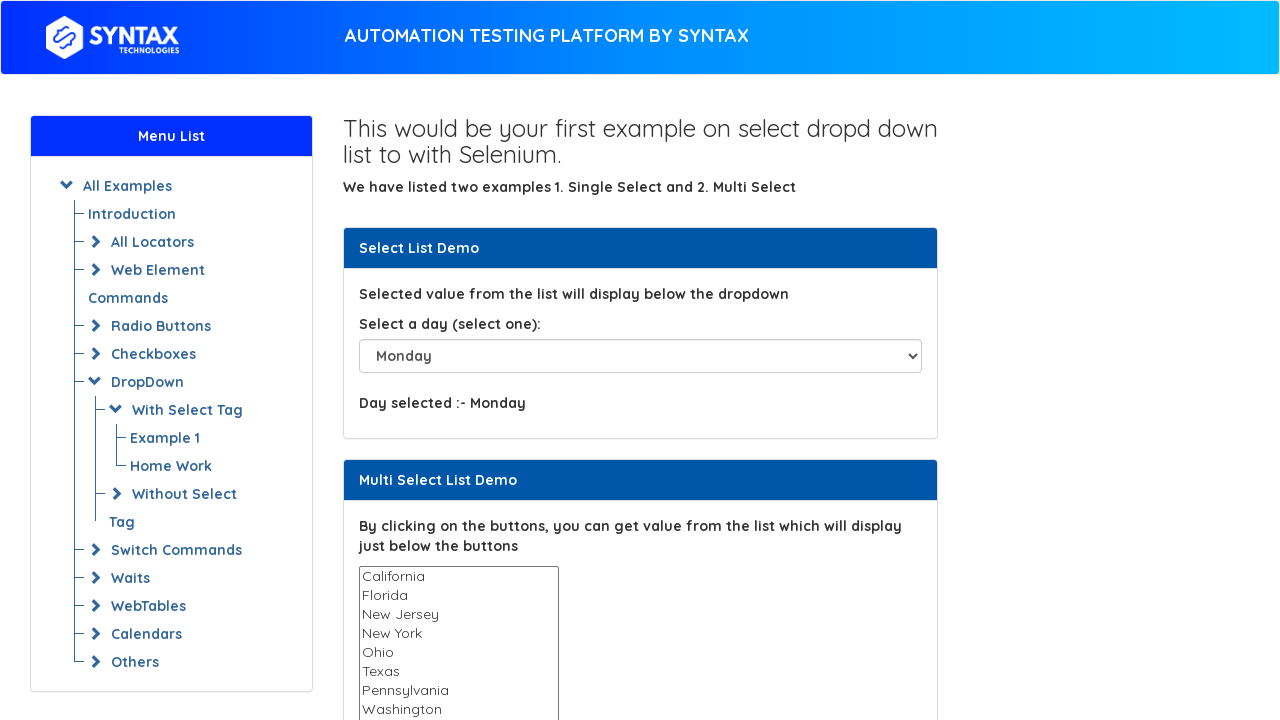

Closed the new tab
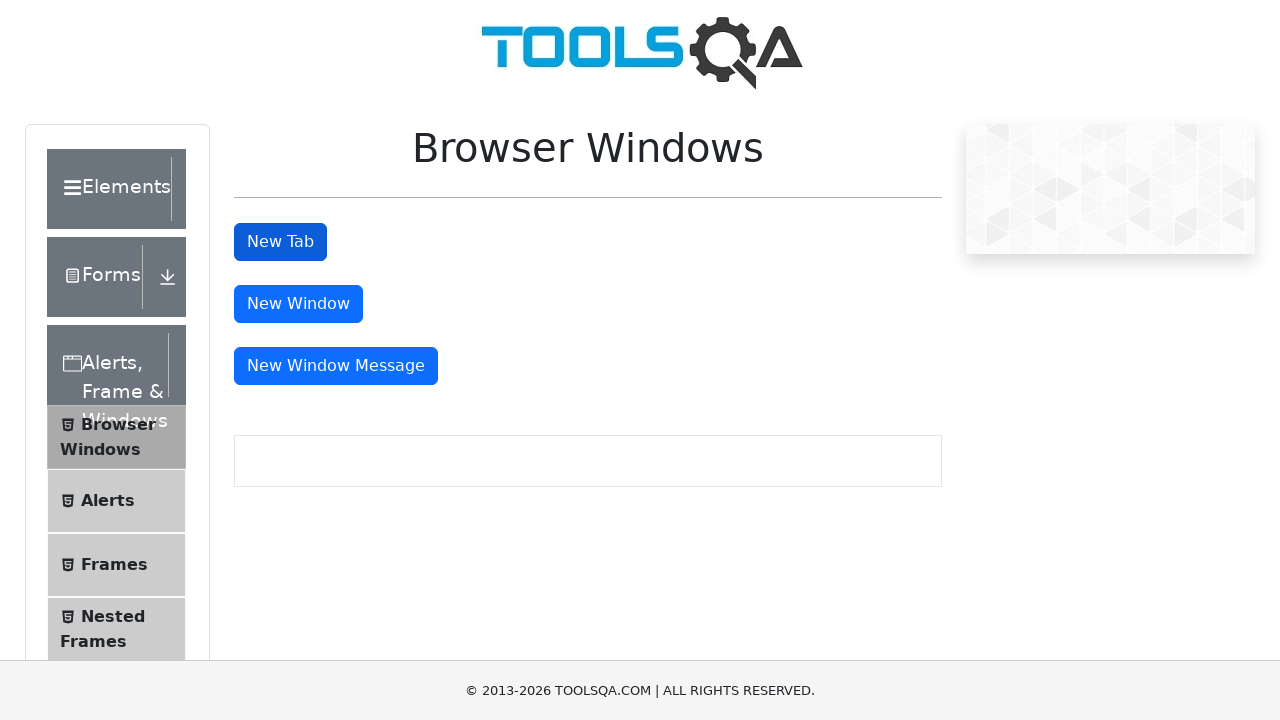

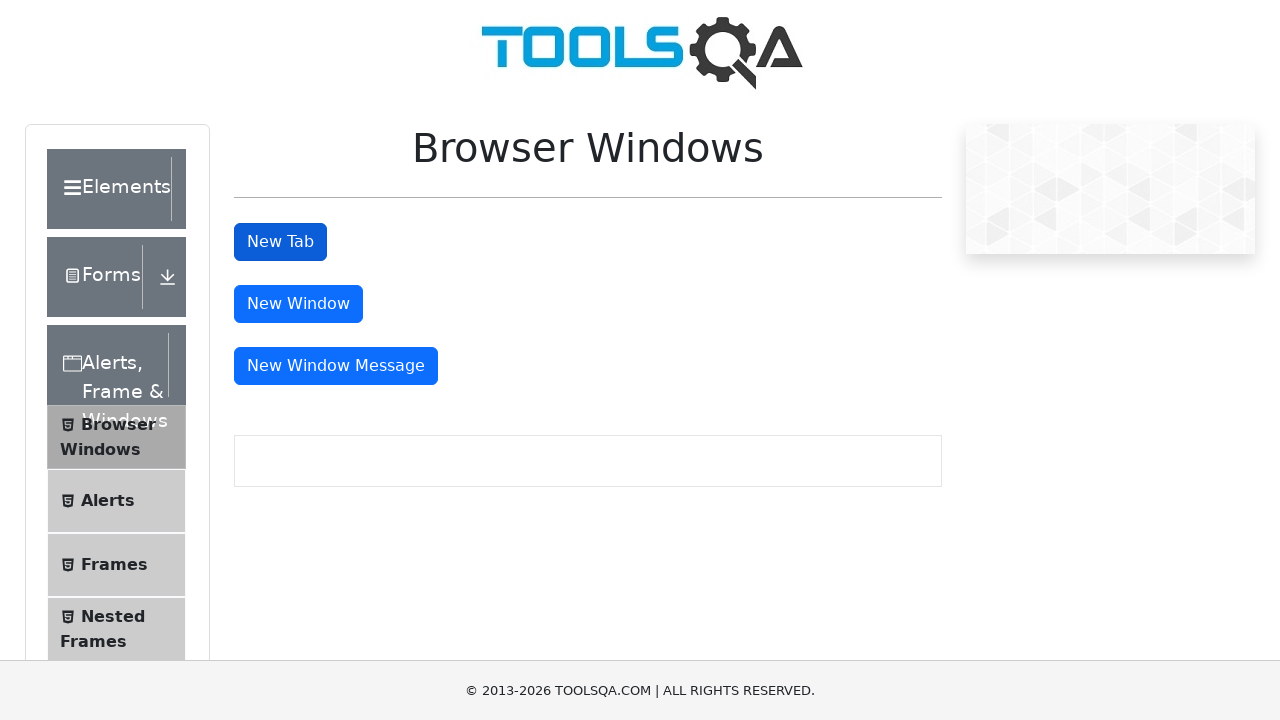